Tests browser window handling by clicking a link that opens a new window, switching to the child window to read content, then switching back to the parent window

Starting URL: https://the-internet.herokuapp.com/windows

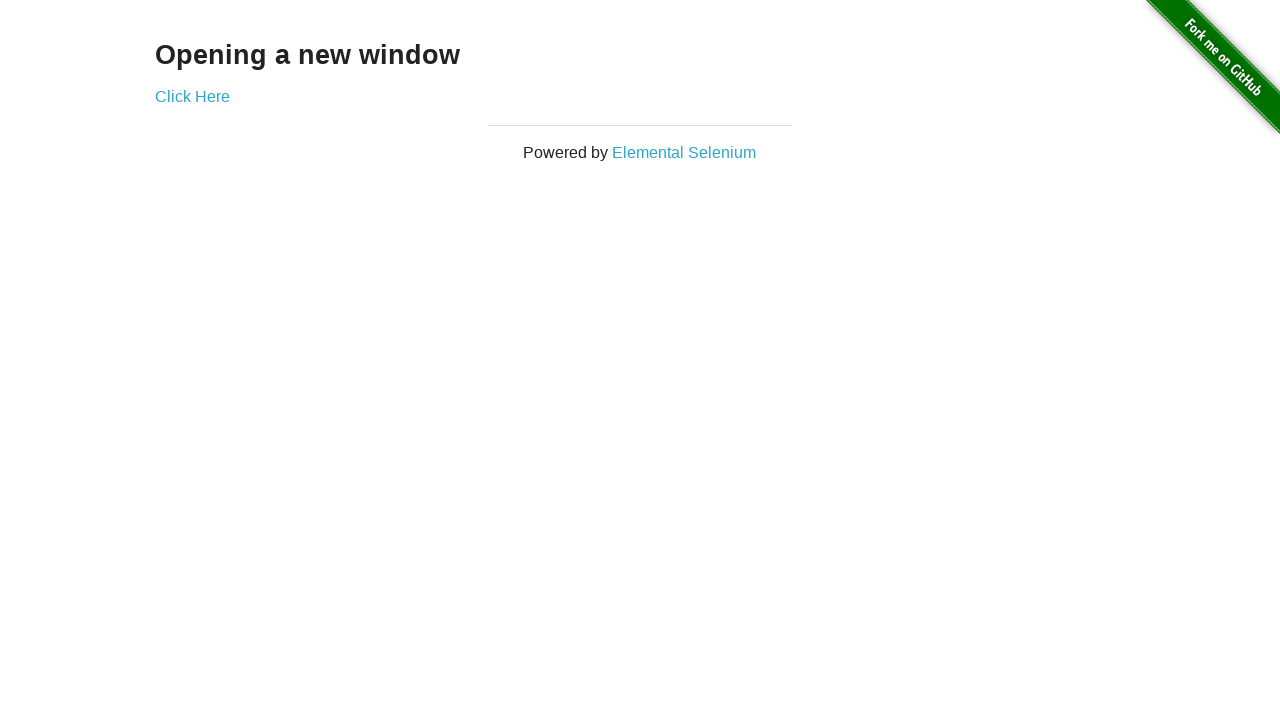

Clicked 'Click Here' link to open new window at (192, 96) on text=Click Here
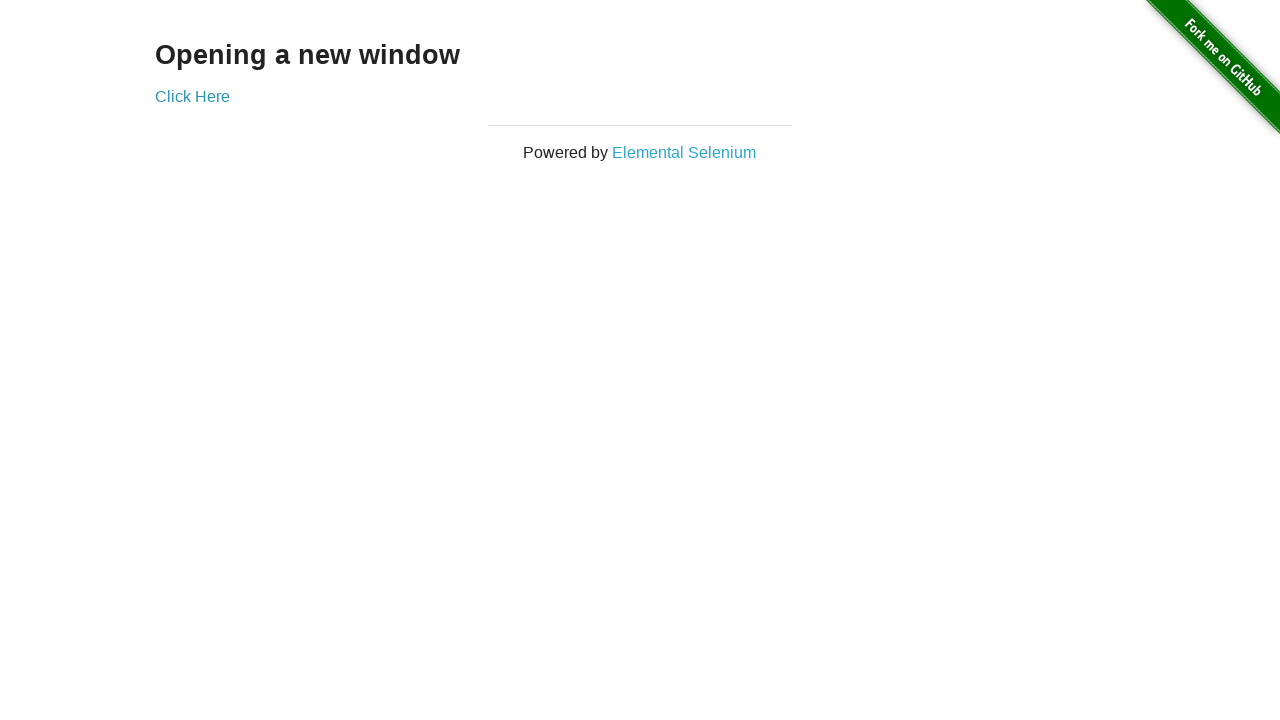

New window opened and child page reference obtained
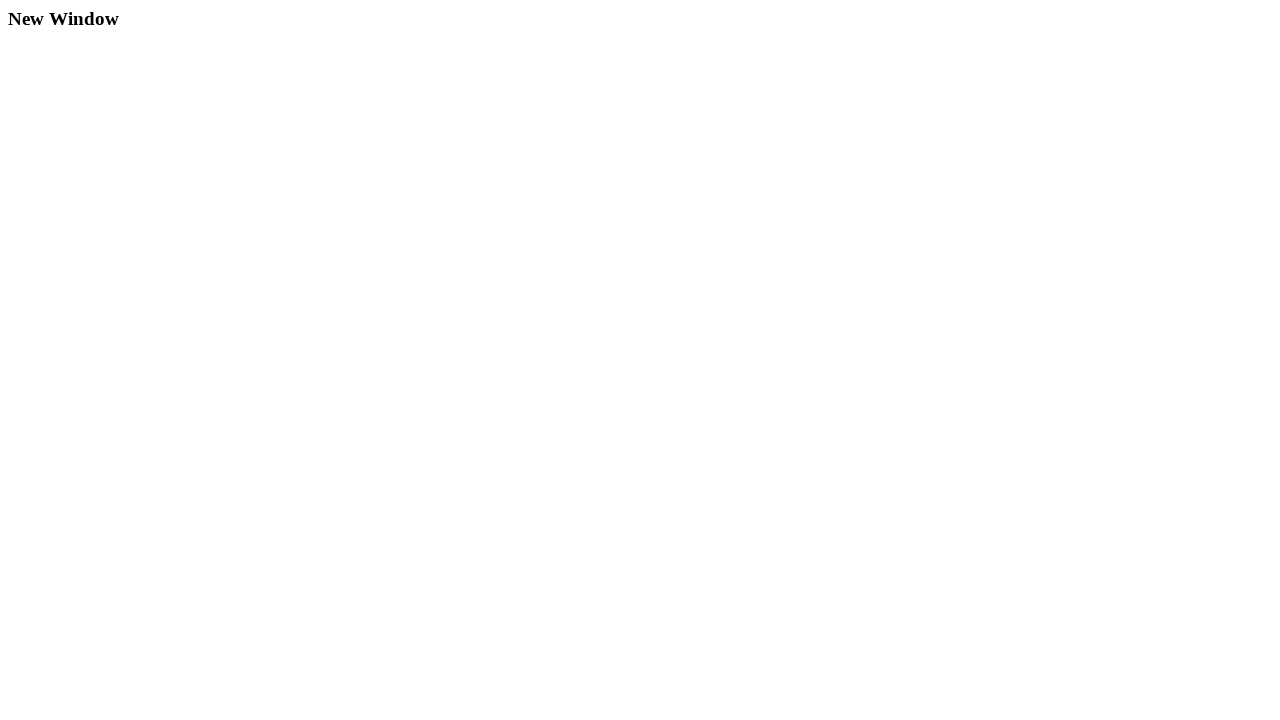

Child window content loaded (h3 selector found)
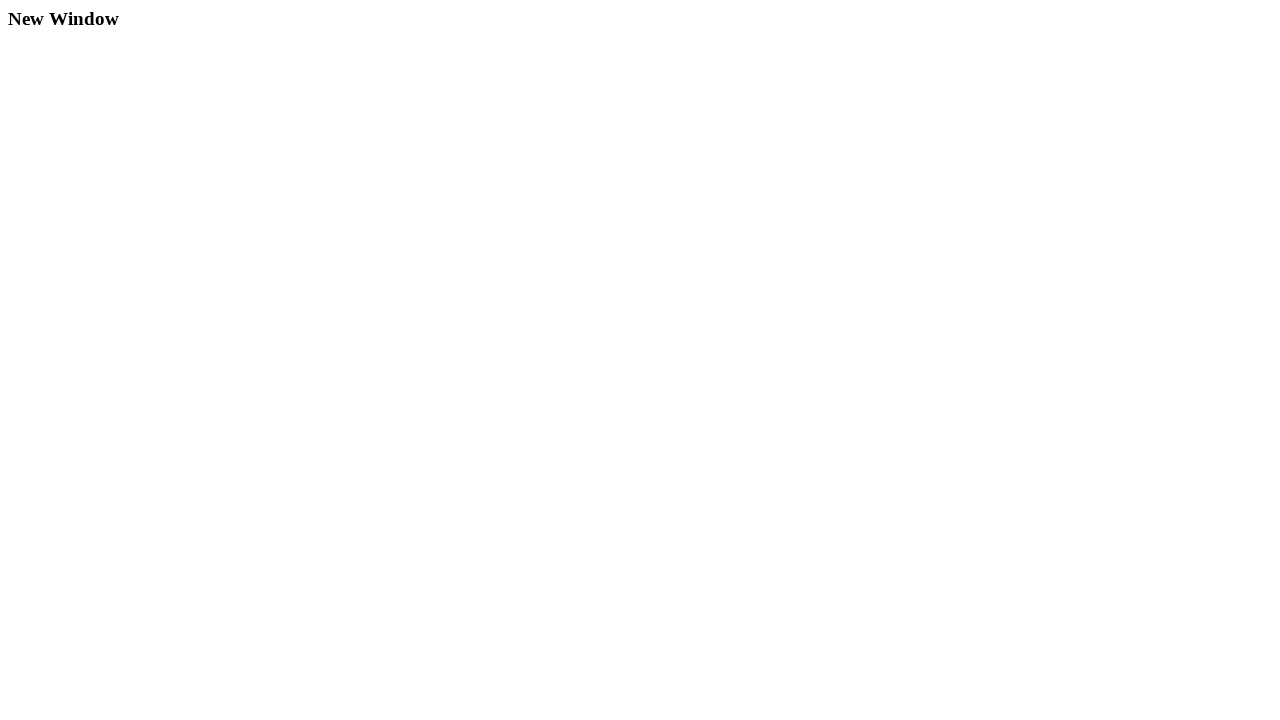

Read child window heading text: 'New Window'
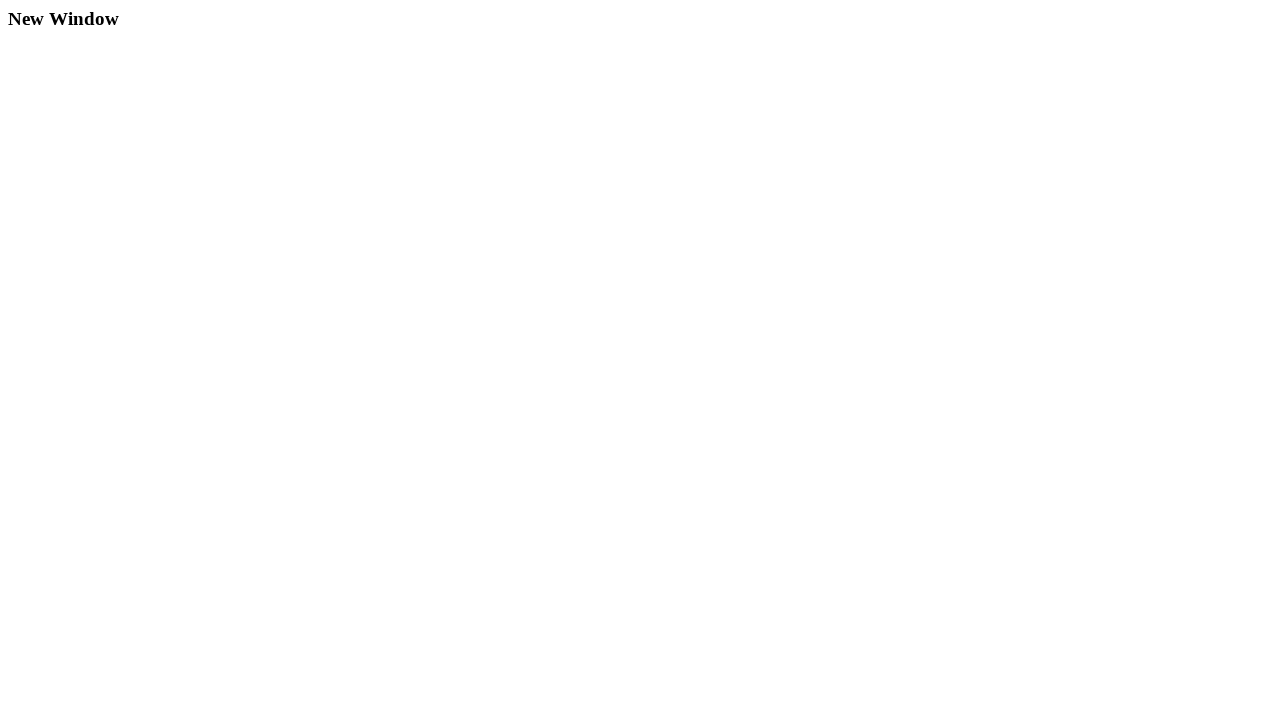

Switched back to parent window
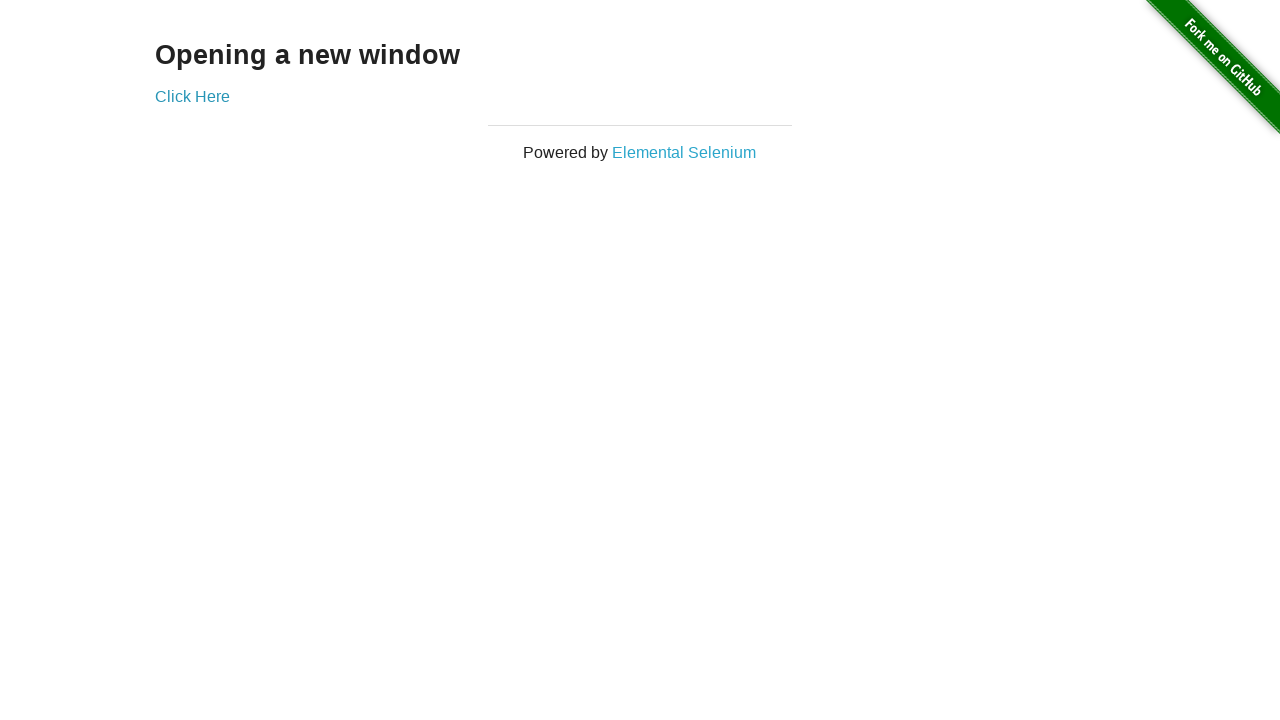

Read parent window heading text: 'Opening a new window'
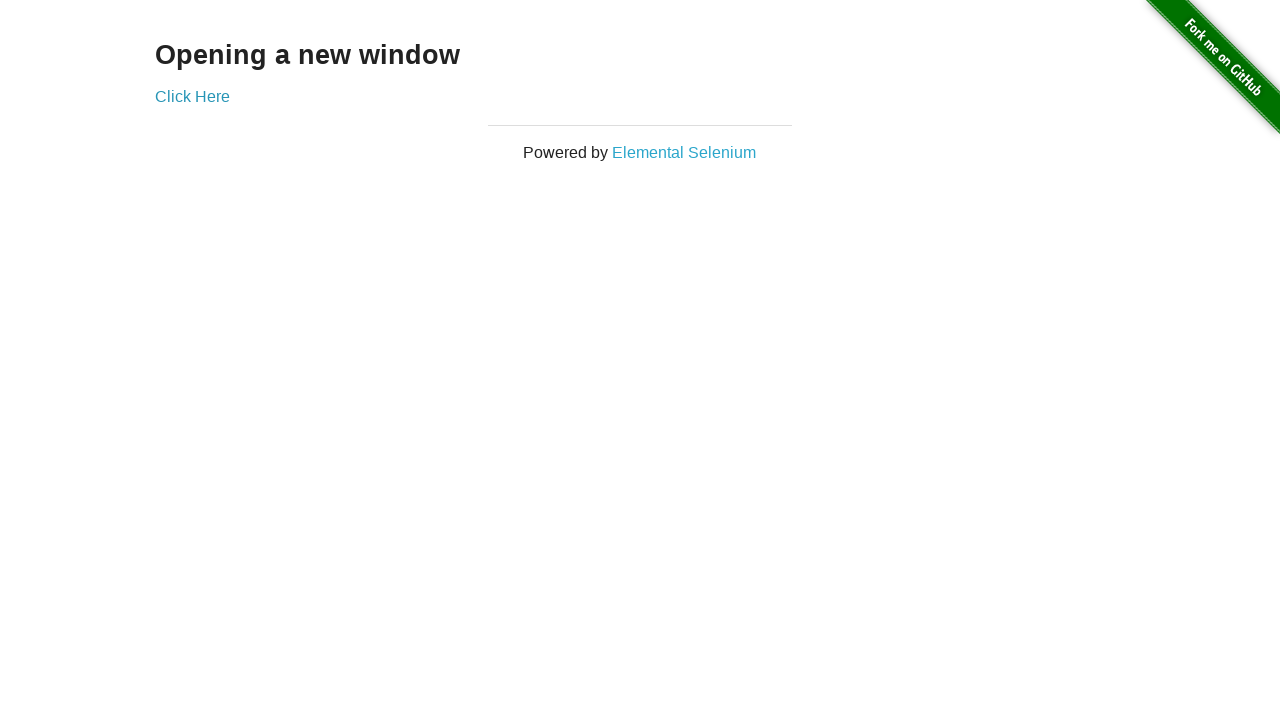

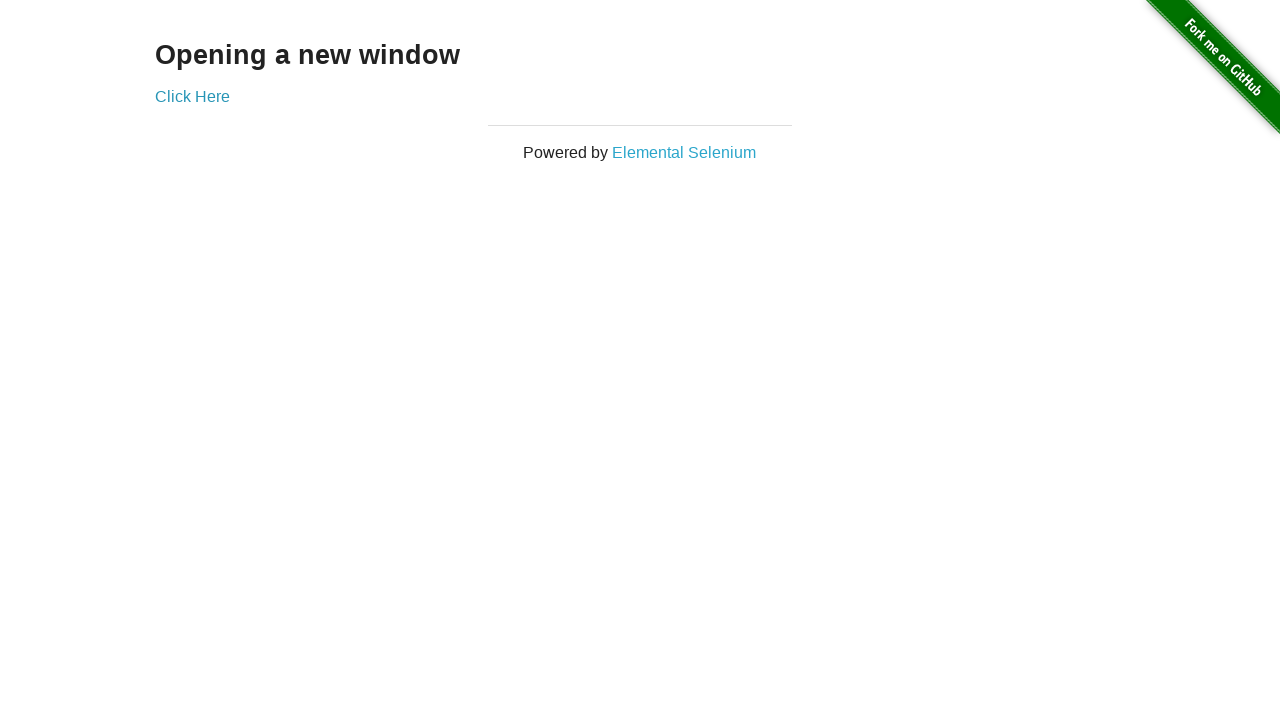